Tests that clicking Clear completed removes completed items from the list.

Starting URL: https://demo.playwright.dev/todomvc

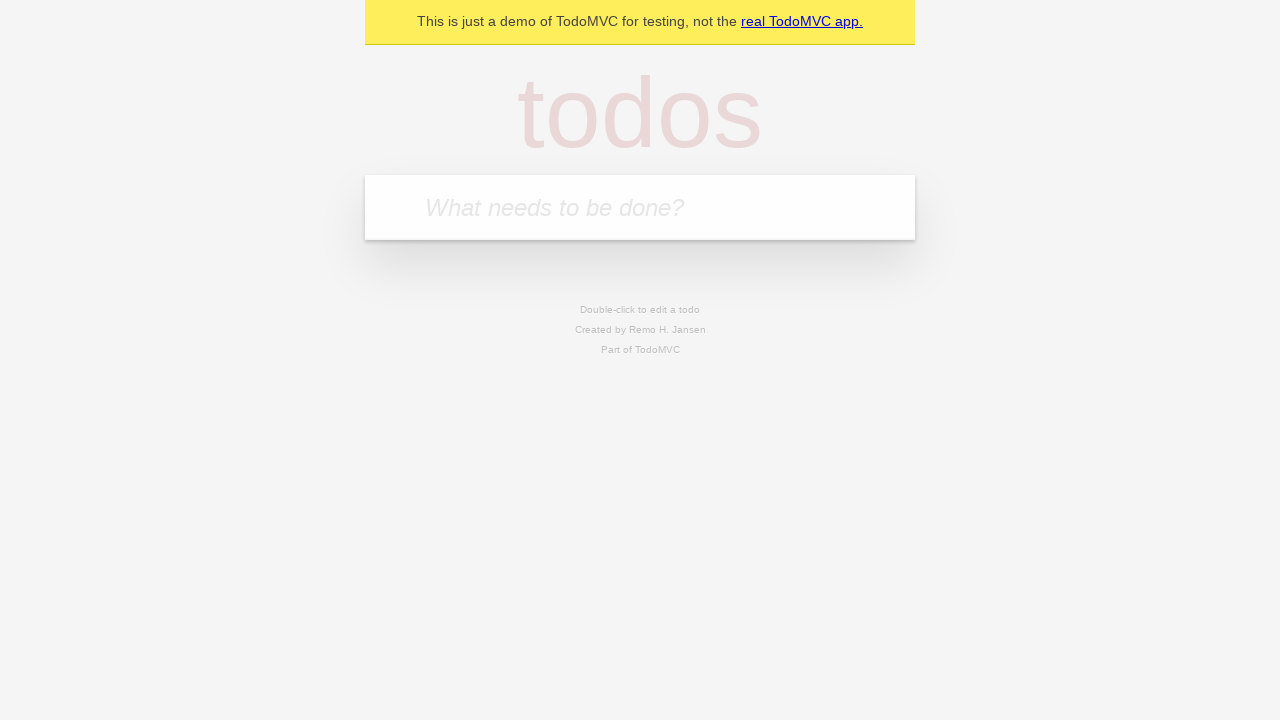

Filled todo input with 'buy some cheese' on internal:attr=[placeholder="What needs to be done?"i]
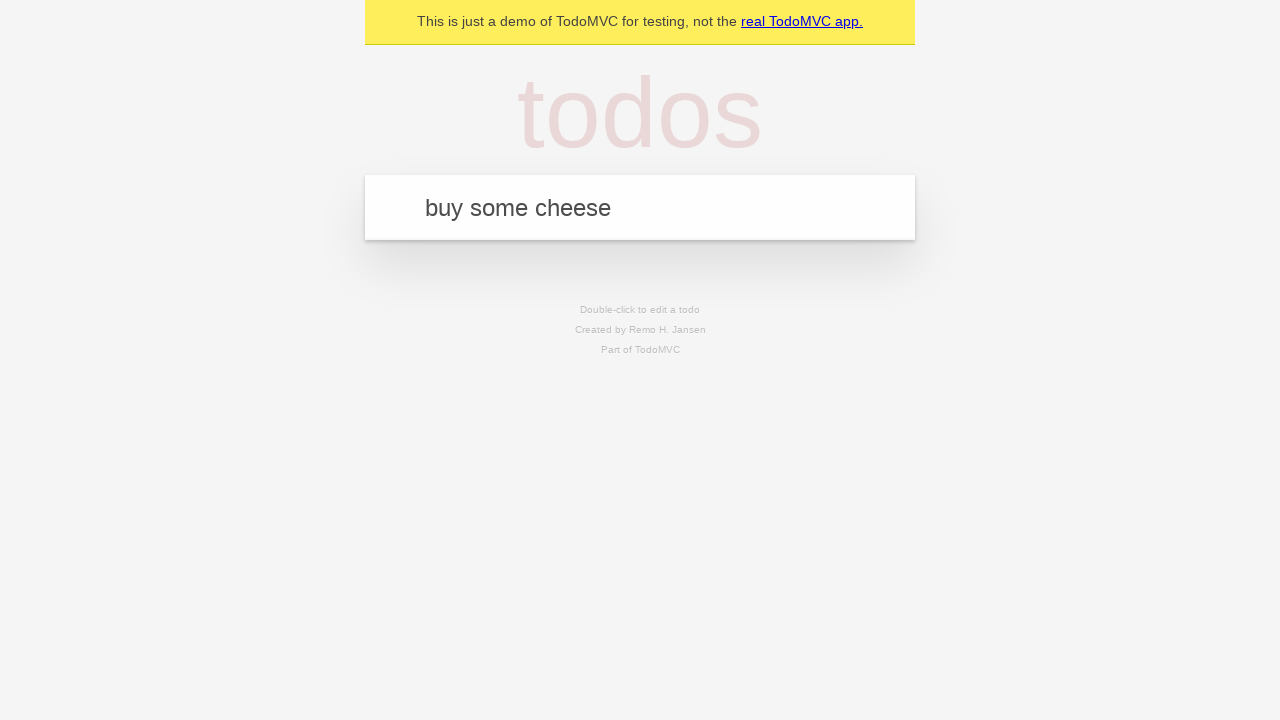

Pressed Enter to add 'buy some cheese' to the list on internal:attr=[placeholder="What needs to be done?"i]
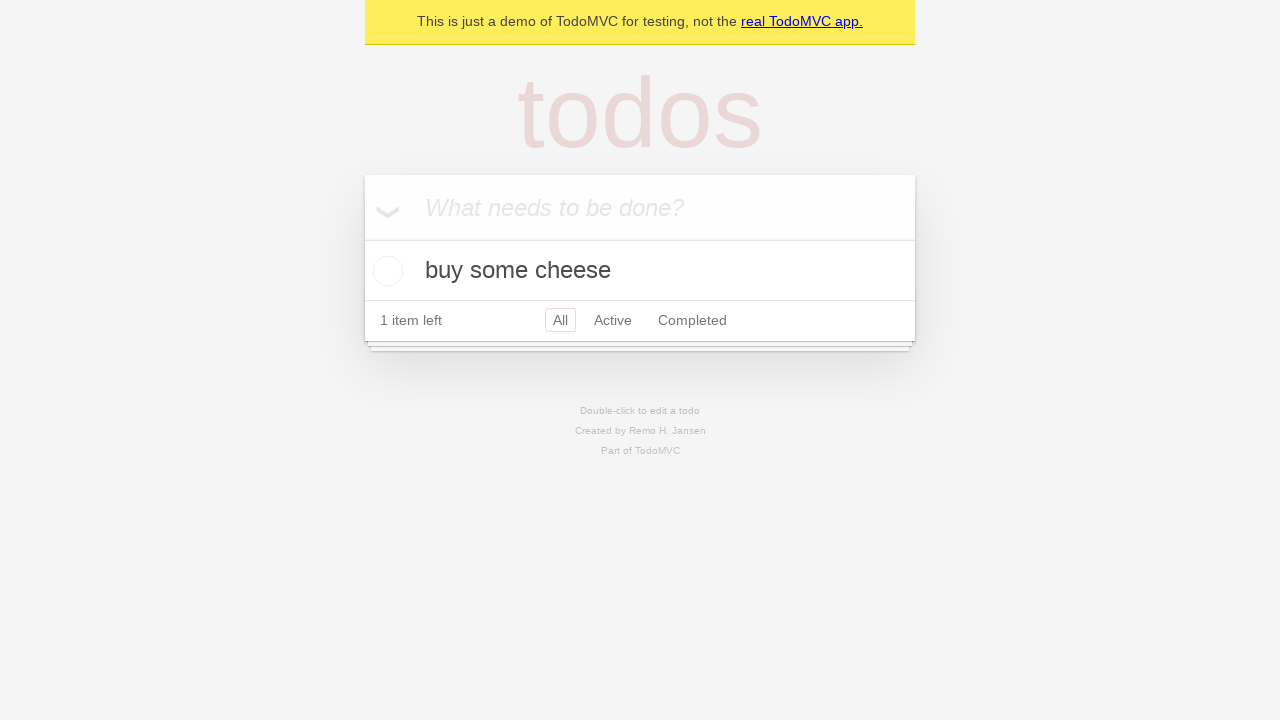

Filled todo input with 'feed the cat' on internal:attr=[placeholder="What needs to be done?"i]
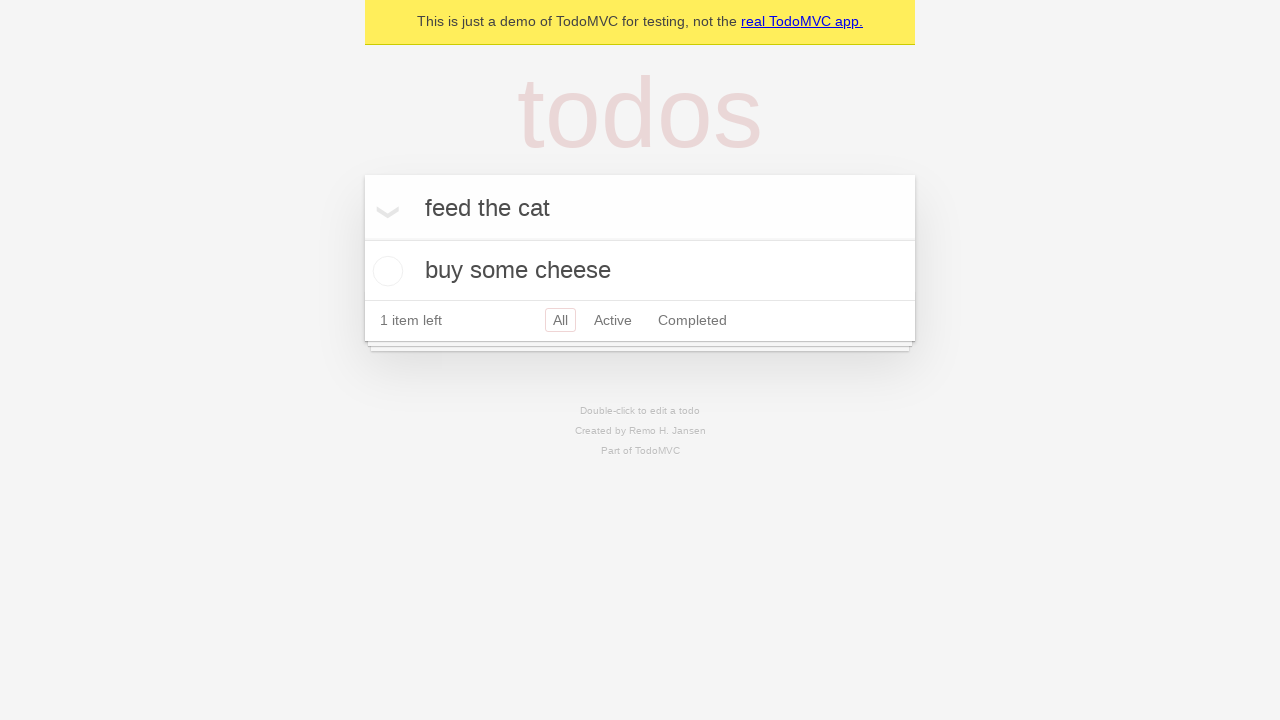

Pressed Enter to add 'feed the cat' to the list on internal:attr=[placeholder="What needs to be done?"i]
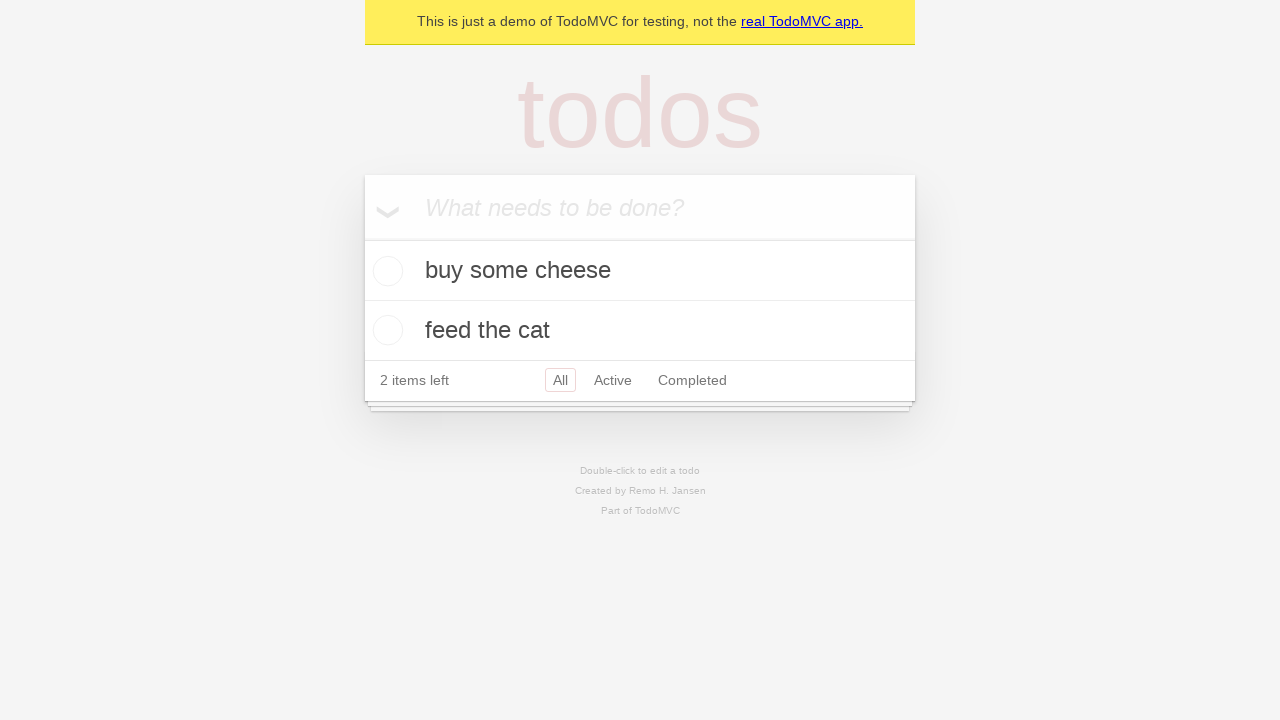

Filled todo input with 'book a doctors appointment' on internal:attr=[placeholder="What needs to be done?"i]
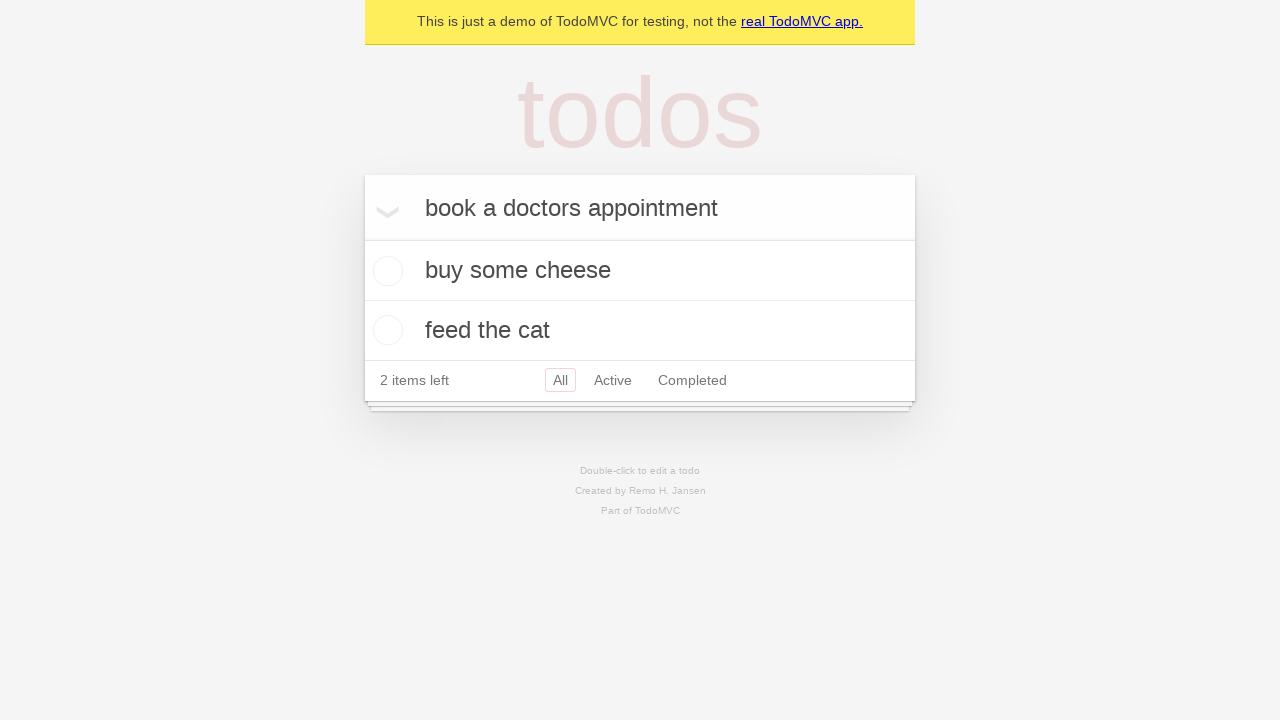

Pressed Enter to add 'book a doctors appointment' to the list on internal:attr=[placeholder="What needs to be done?"i]
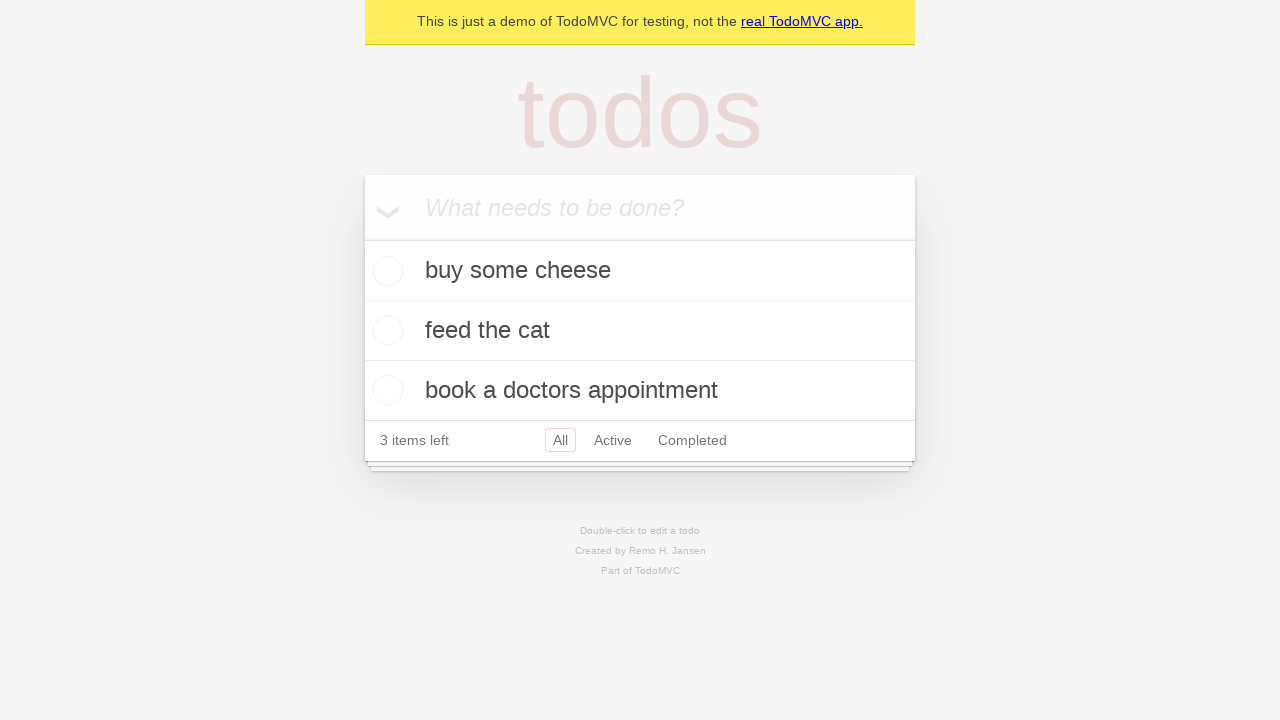

Verified all 3 todo items were created
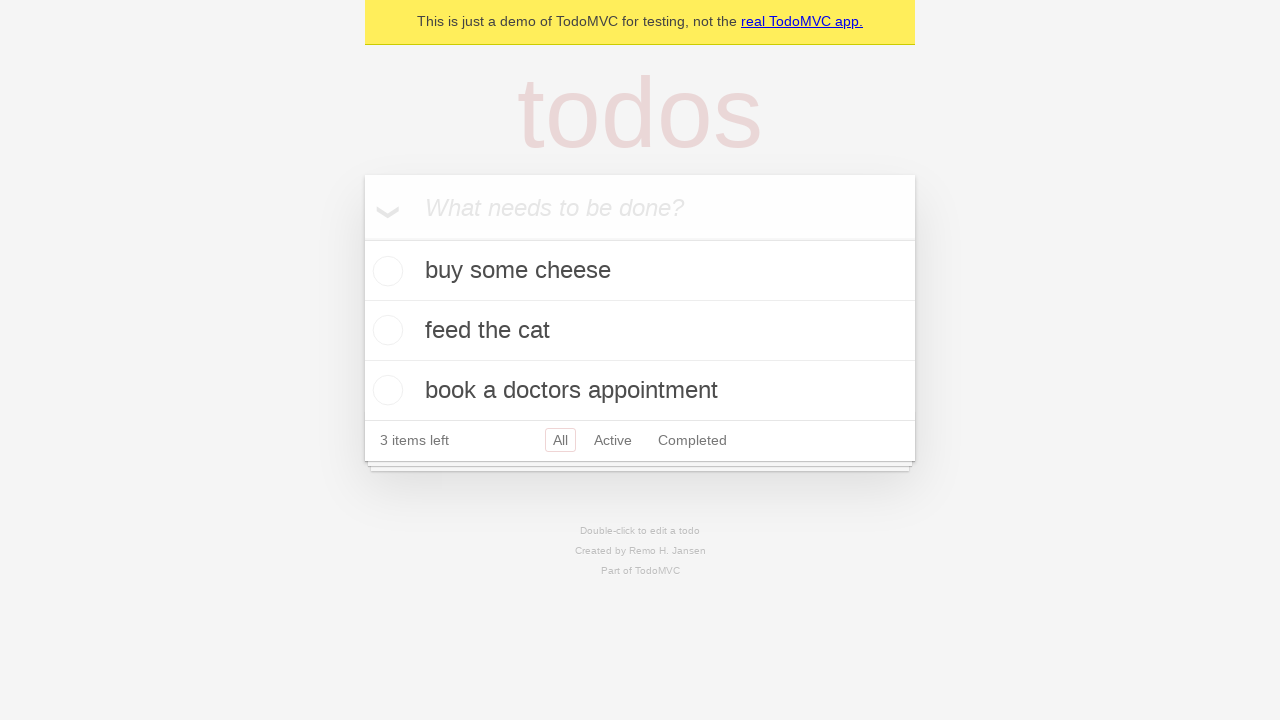

Checked the second todo item (feed the cat) at (385, 330) on internal:testid=[data-testid="todo-item"s] >> nth=1 >> internal:role=checkbox
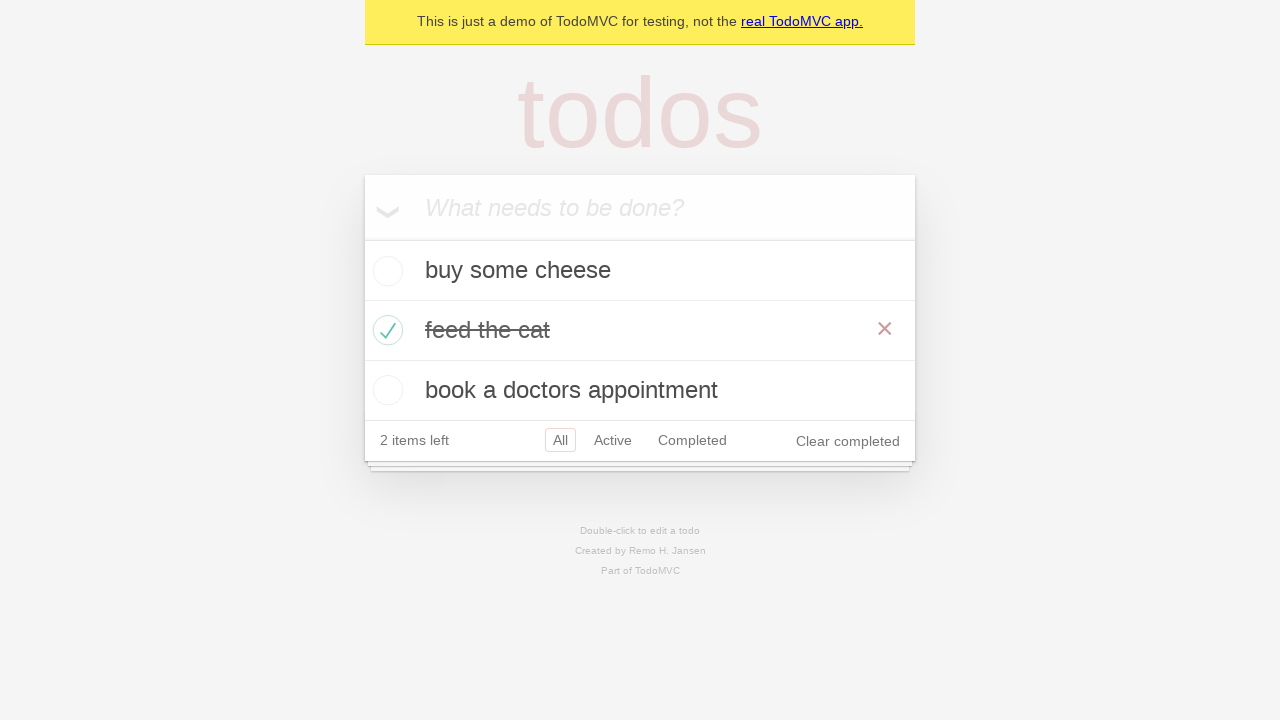

Clicked 'Clear completed' button at (848, 441) on internal:role=button[name="Clear completed"i]
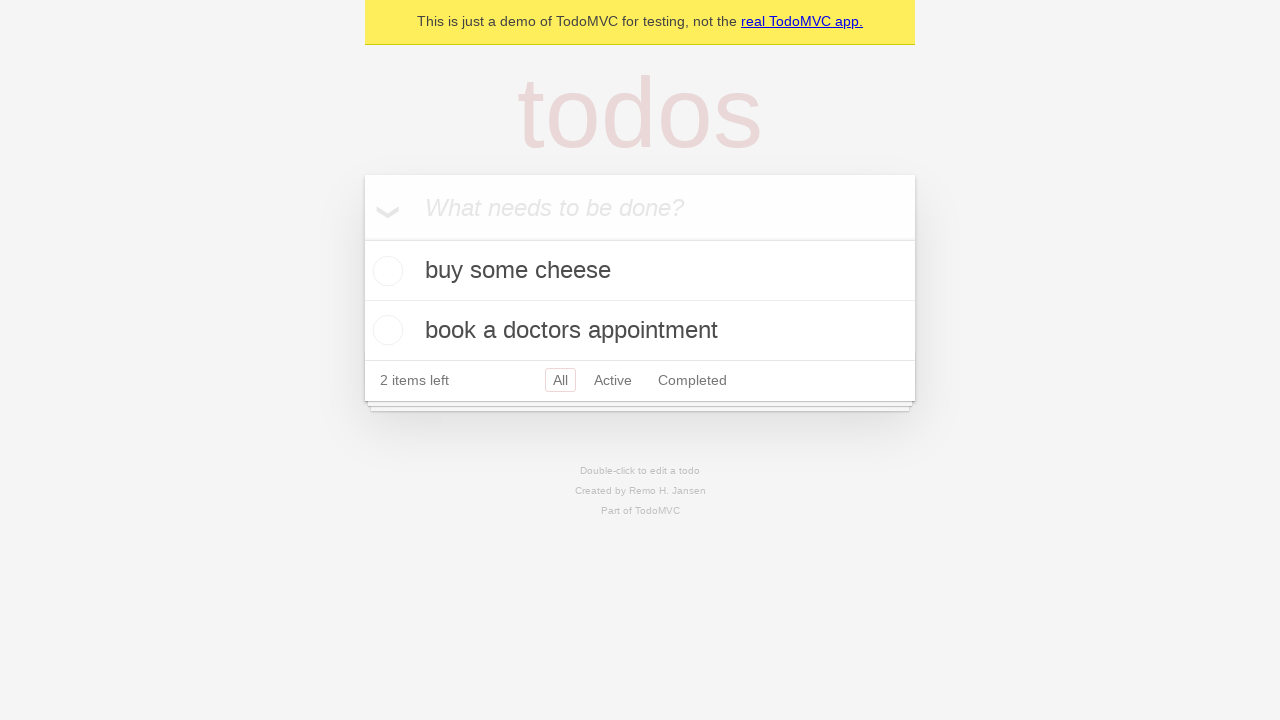

Verified completed item was removed - 2 items remain
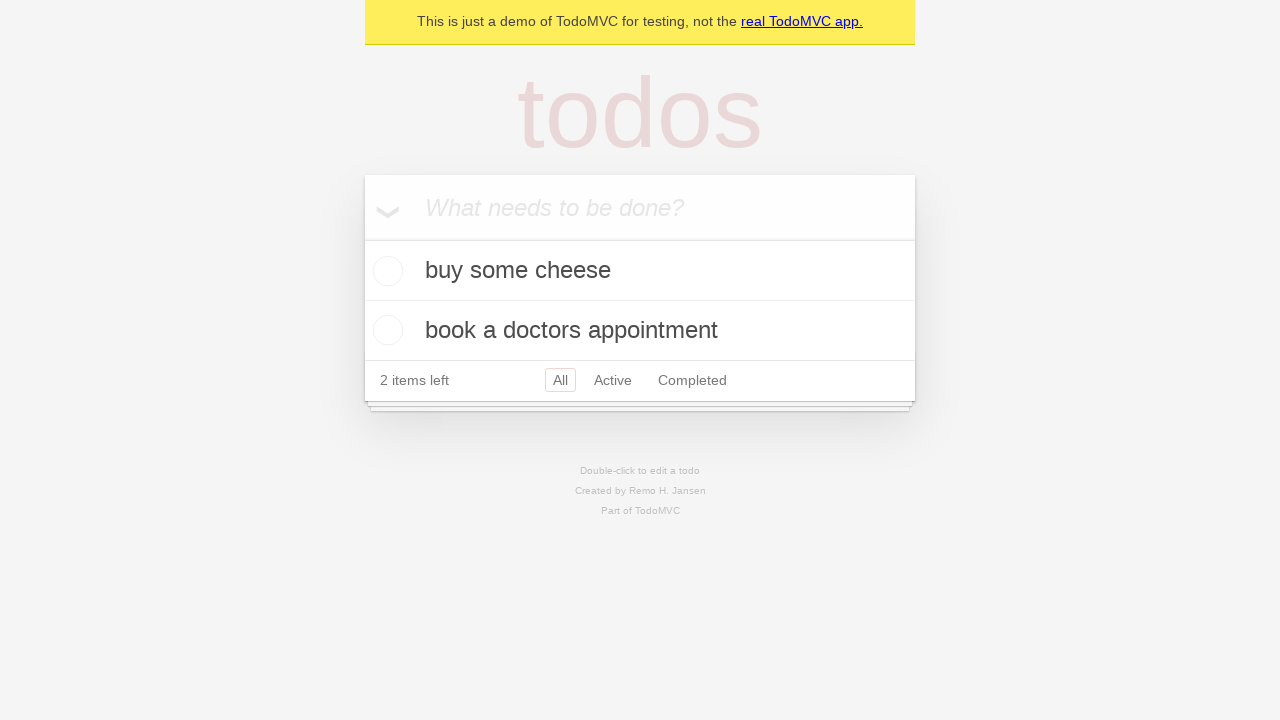

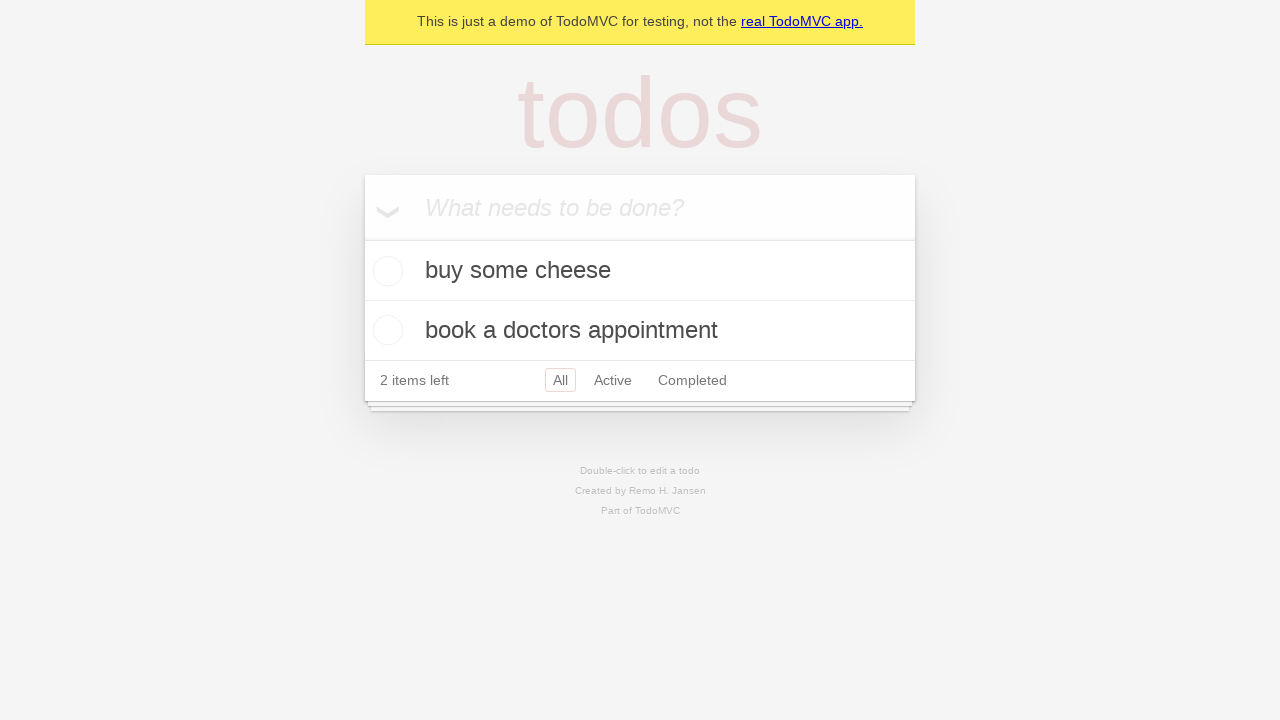